Tests a flight booking form by selecting origin and destination airports, checking friends and family option, adjusting passenger count, selecting currency, and submitting the search

Starting URL: https://rahulshettyacademy.com/dropdownsPractise/

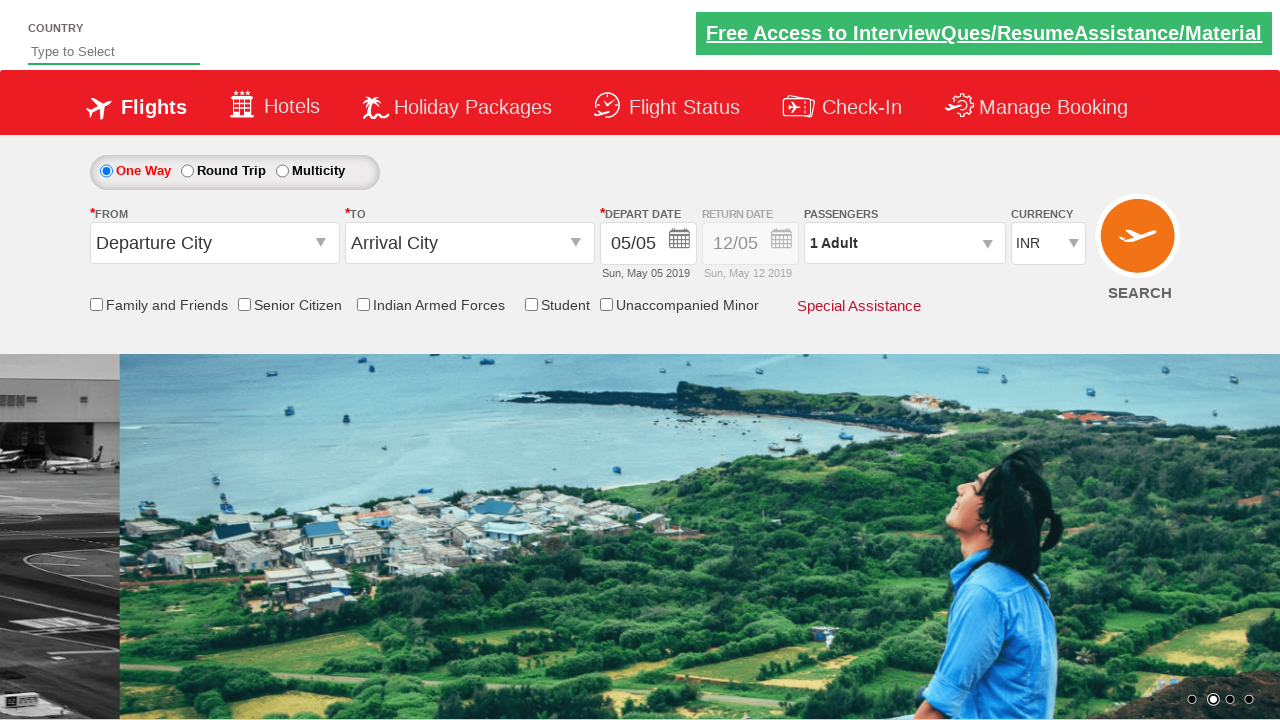

Clicked origin station dropdown at (214, 243) on #ctl00_mainContent_ddl_originStation1_CTXT
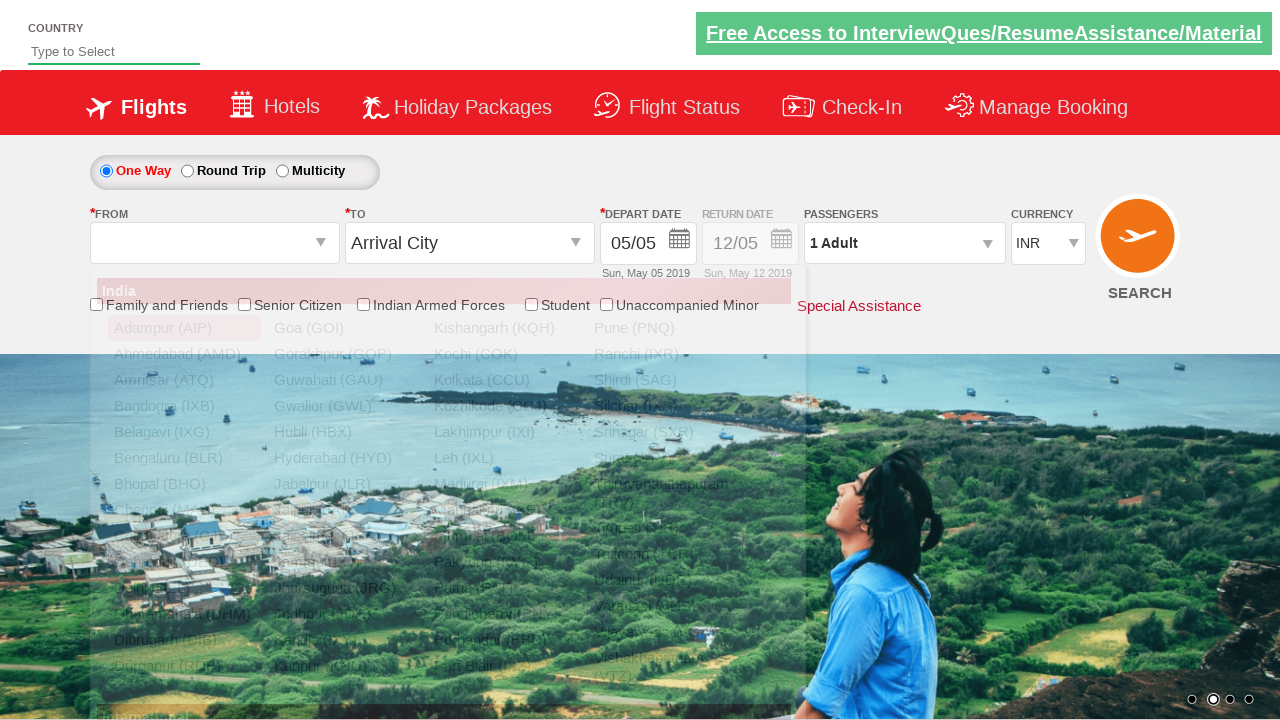

Selected GOI (Goa) as origin airport at (344, 328) on a[value='GOI']
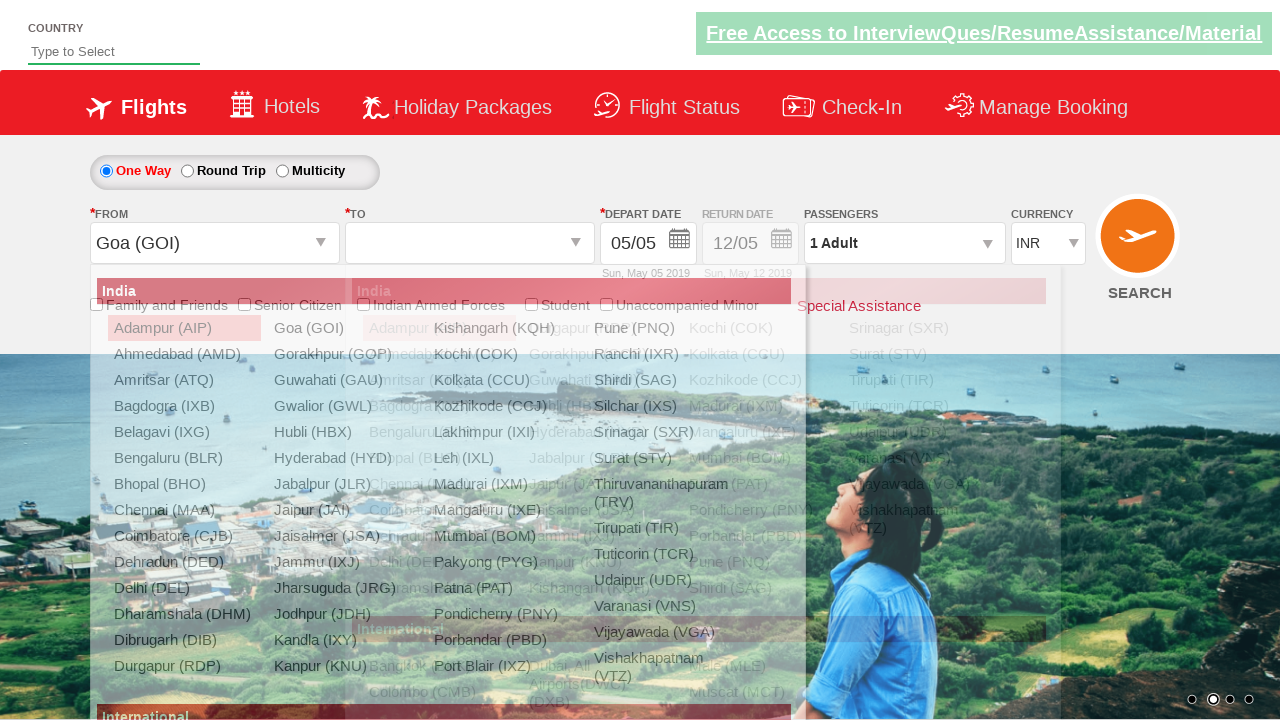

Waited for destination dropdown to be ready
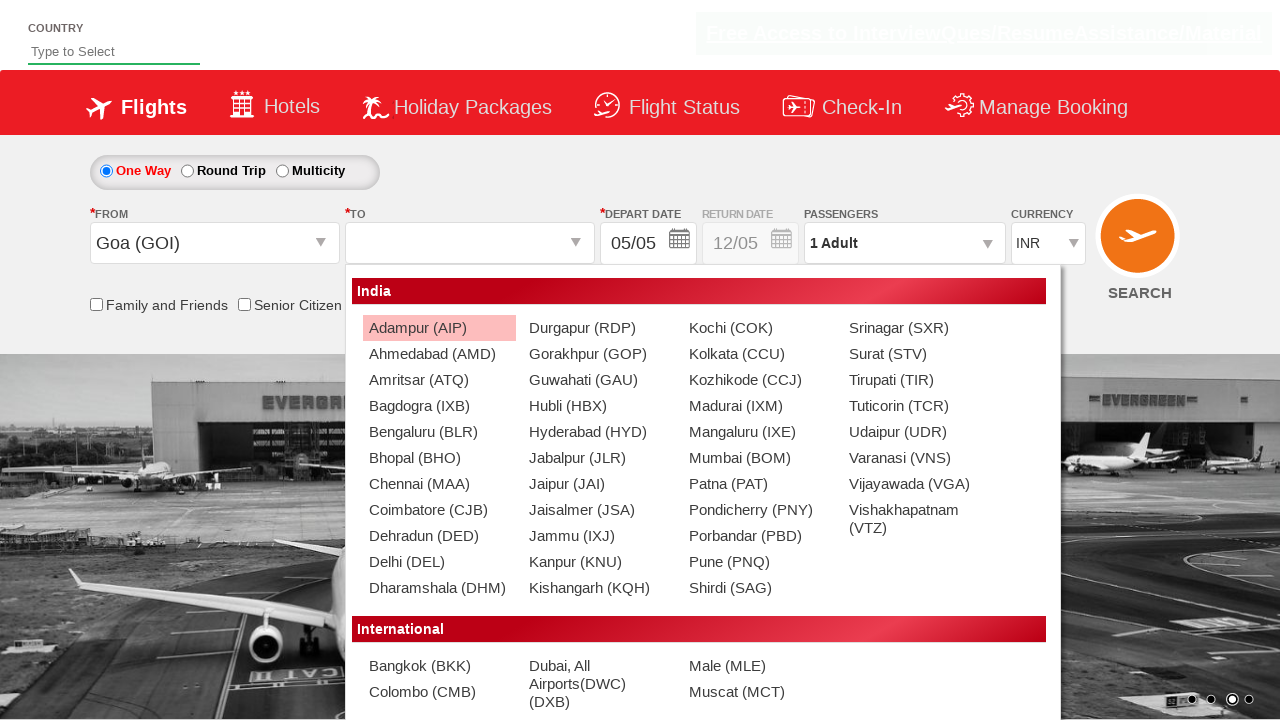

Selected GOP (Gorakhpur) as destination airport at (599, 354) on xpath=//div[@id='glsctl00_mainContent_ddl_destinationStation1_CTNR']//a[@value='
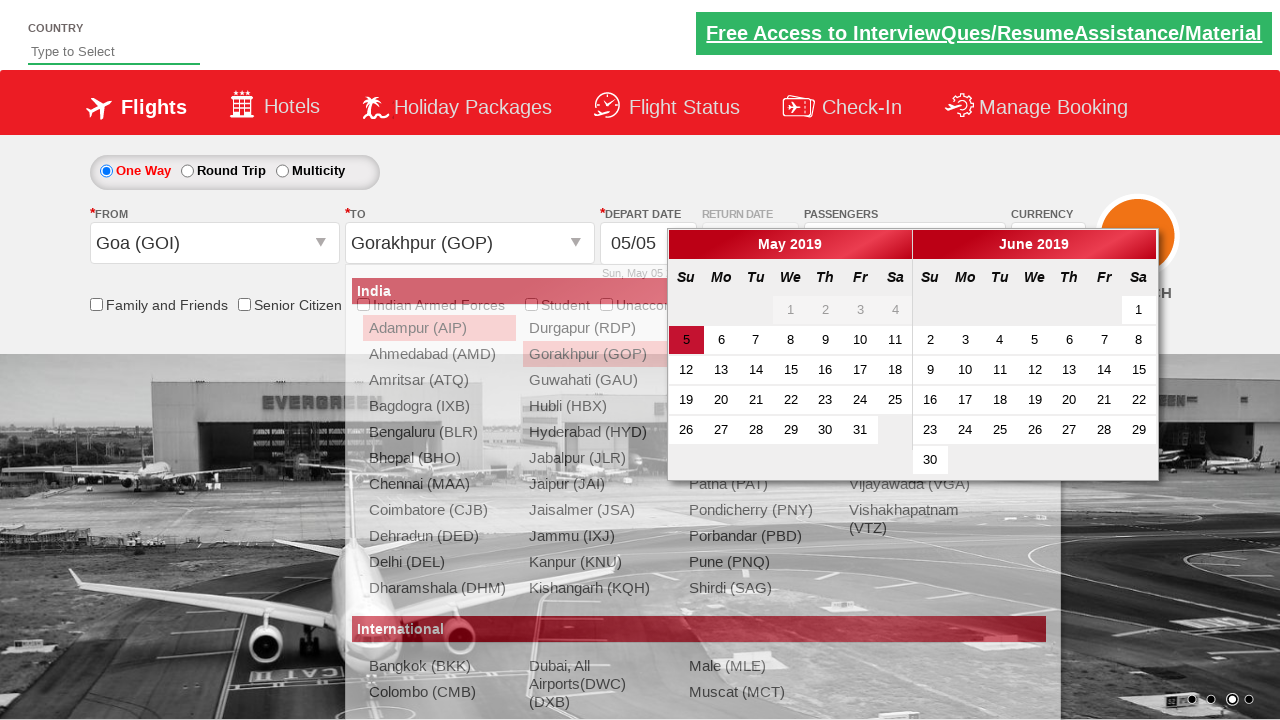

Waited after destination selection
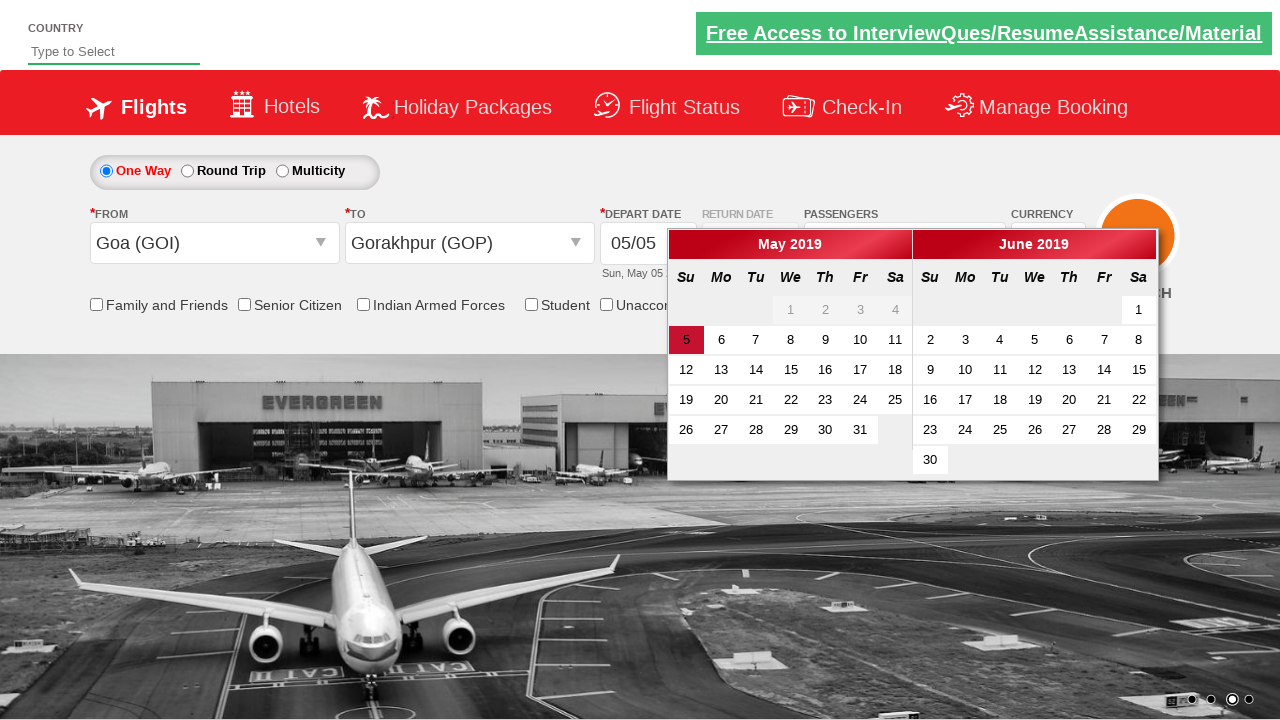

Checked friends and family discount option at (96, 304) on #ctl00_mainContent_chk_friendsandfamily
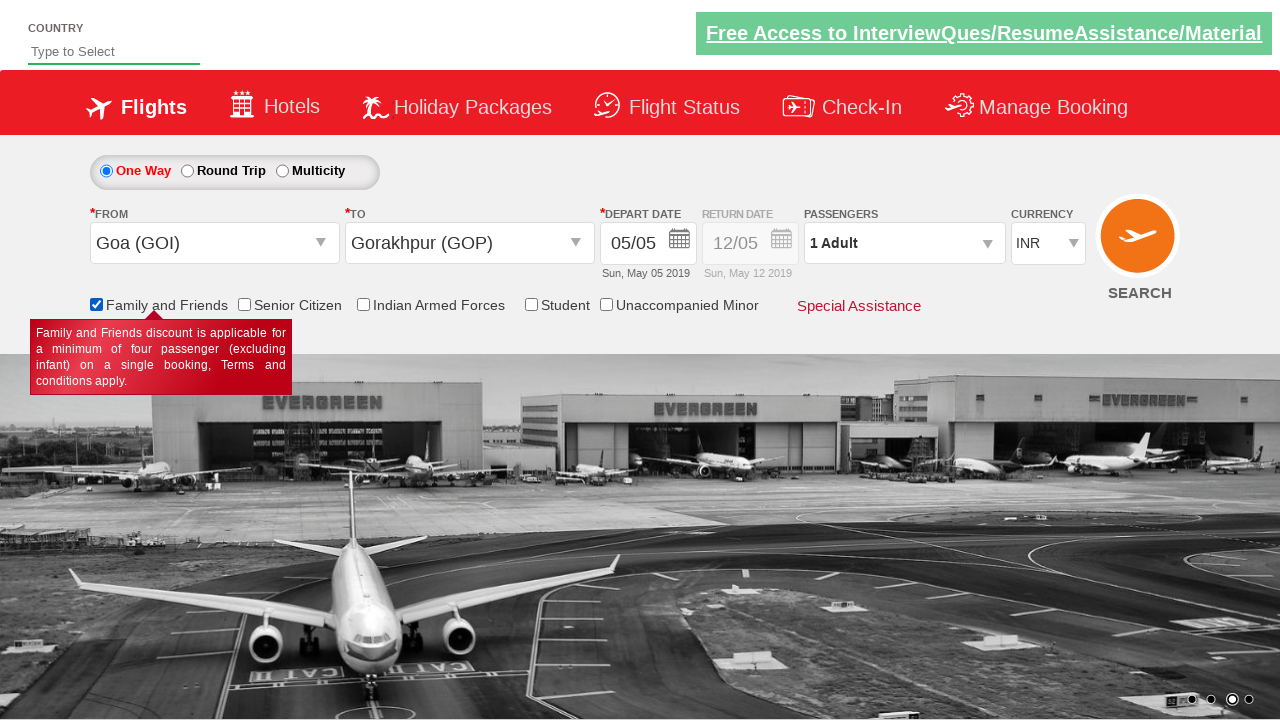

Clicked passenger info dropdown at (904, 243) on #divpaxinfo
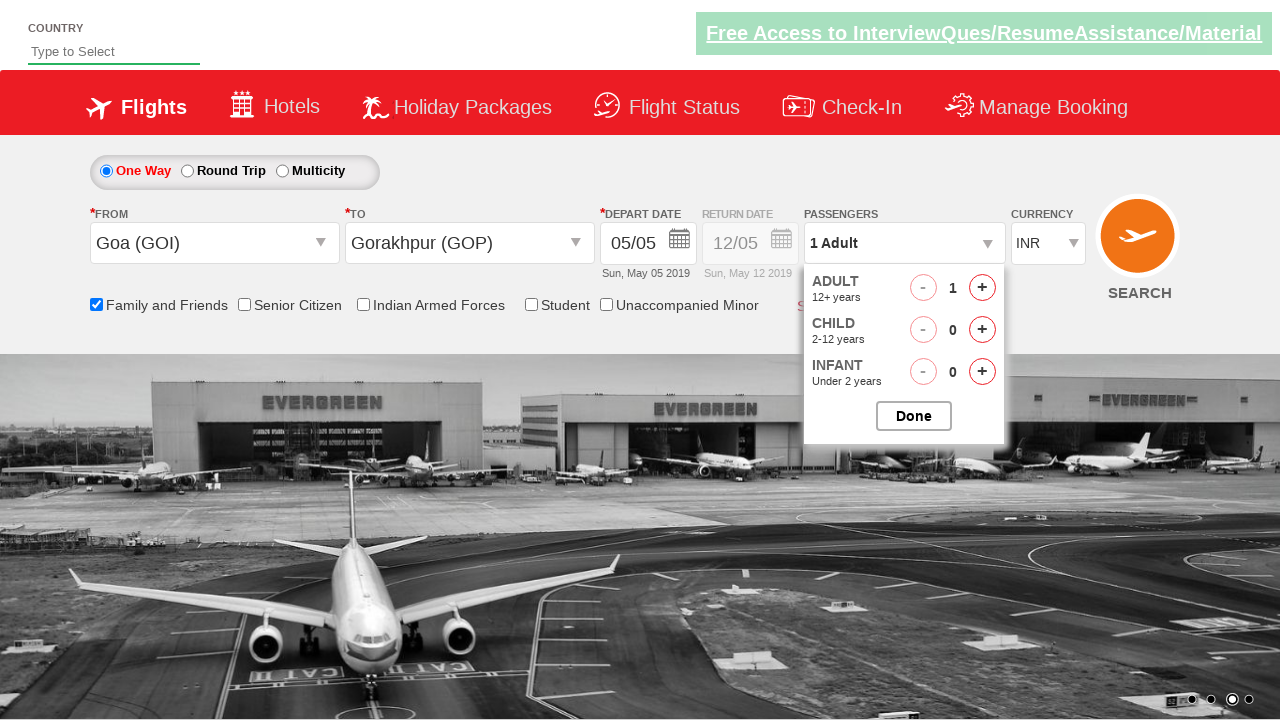

Incremented adult passenger count (iteration 1 of 4) at (982, 288) on #hrefIncAdt
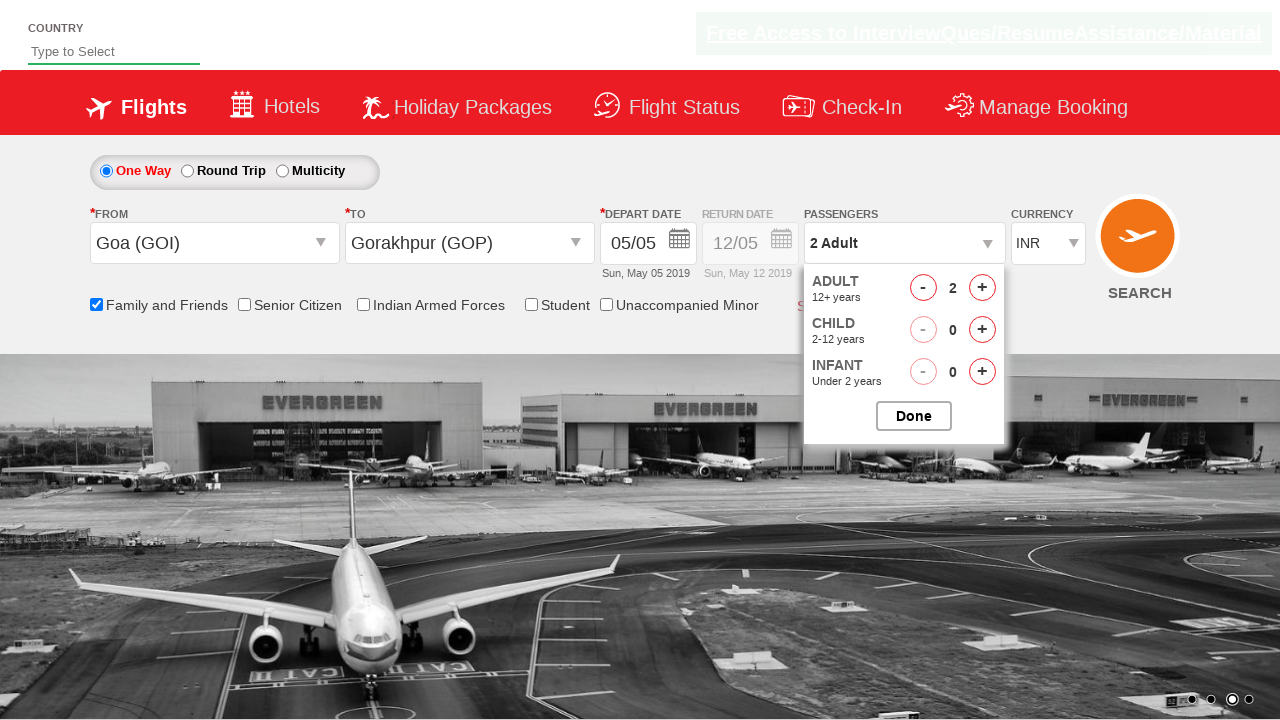

Incremented adult passenger count (iteration 2 of 4) at (982, 288) on #hrefIncAdt
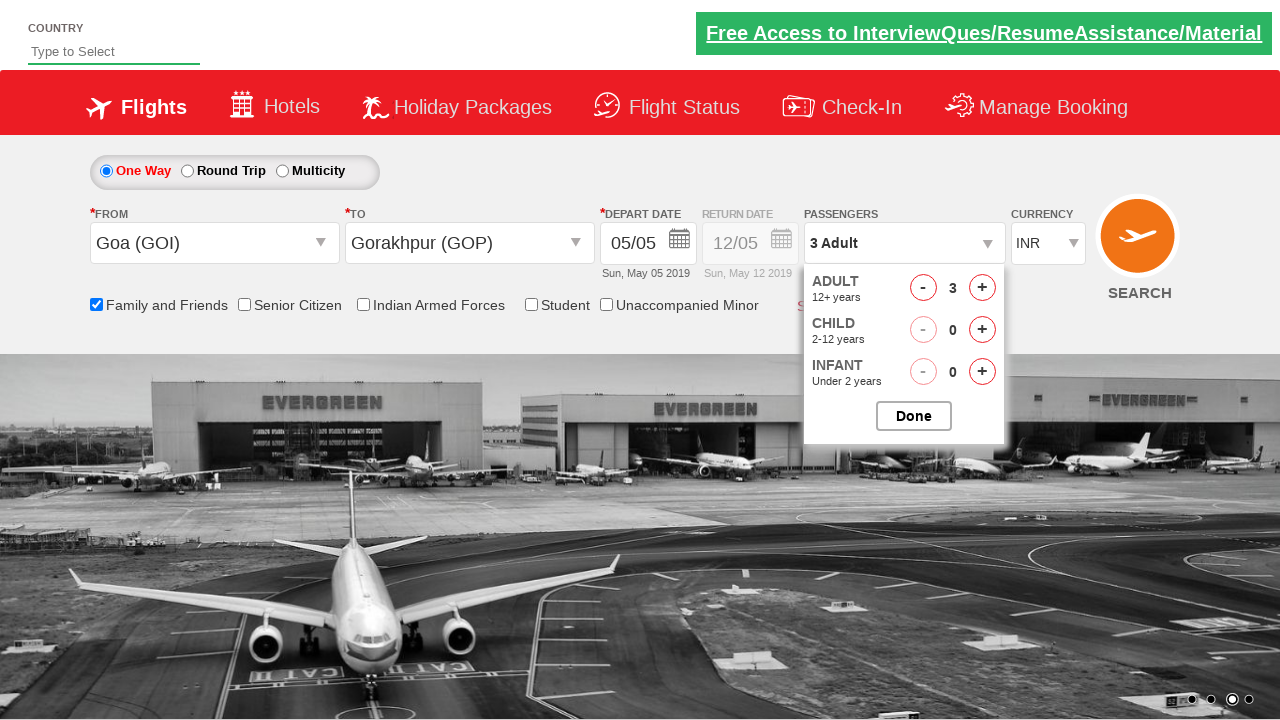

Incremented adult passenger count (iteration 3 of 4) at (982, 288) on #hrefIncAdt
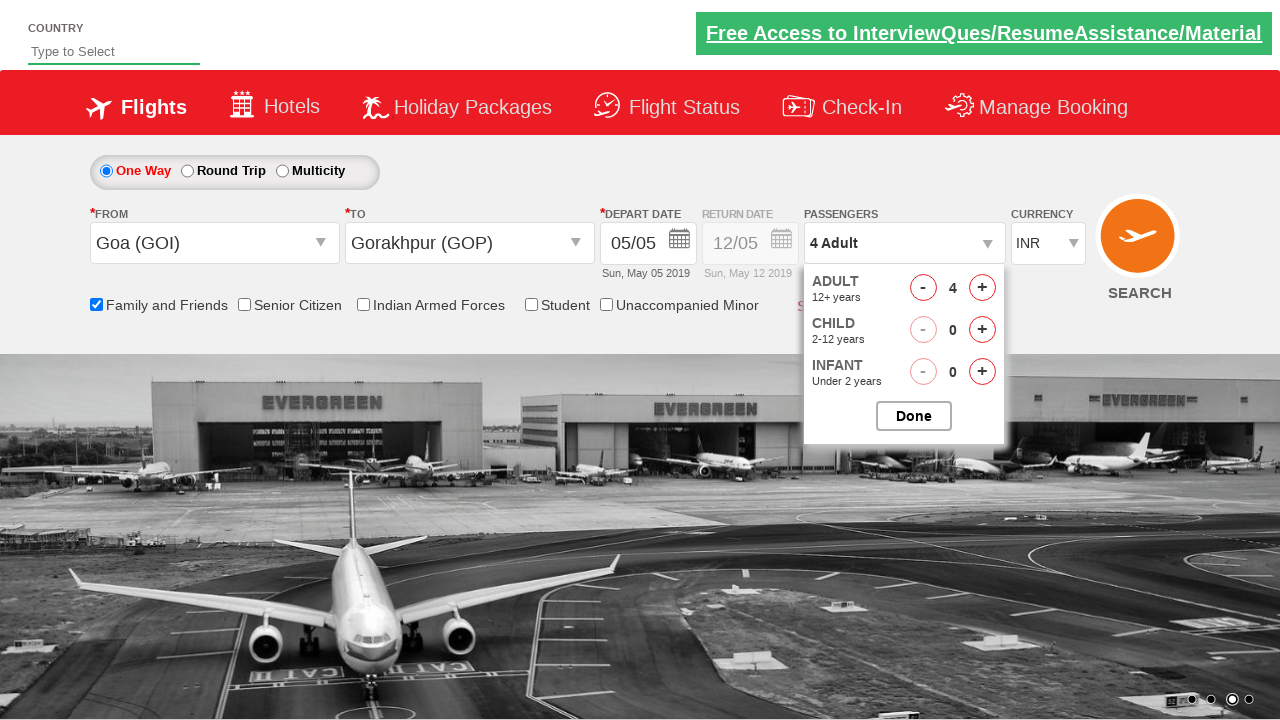

Incremented adult passenger count (iteration 4 of 4) at (982, 288) on #hrefIncAdt
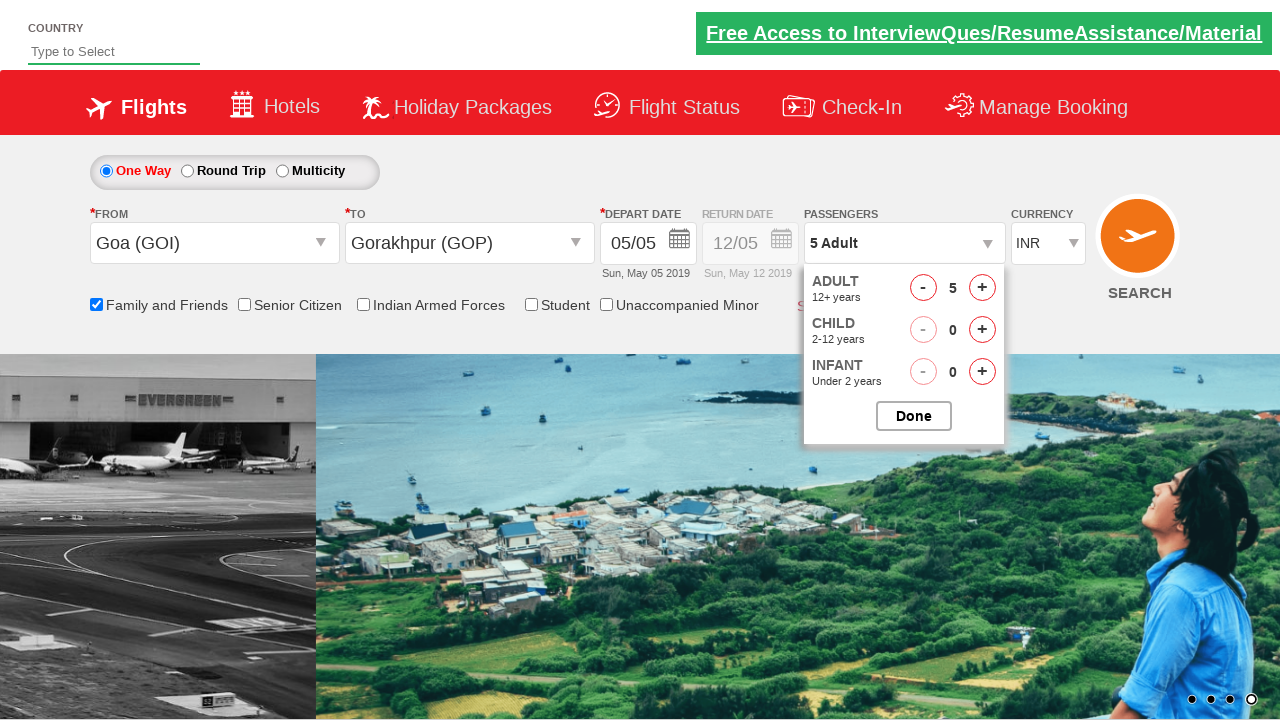

Closed passenger selection dropdown at (914, 416) on #btnclosepaxoption
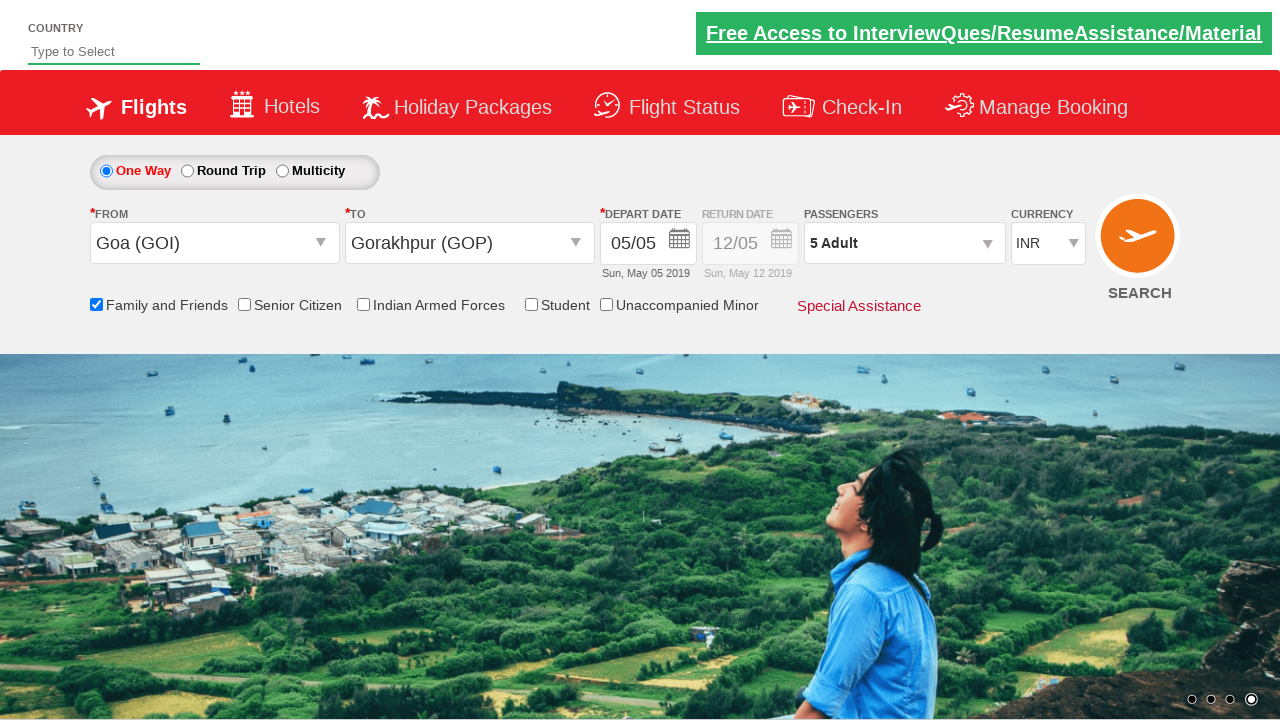

Selected currency from dropdown (third option) on #ctl00_mainContent_DropDownListCurrency
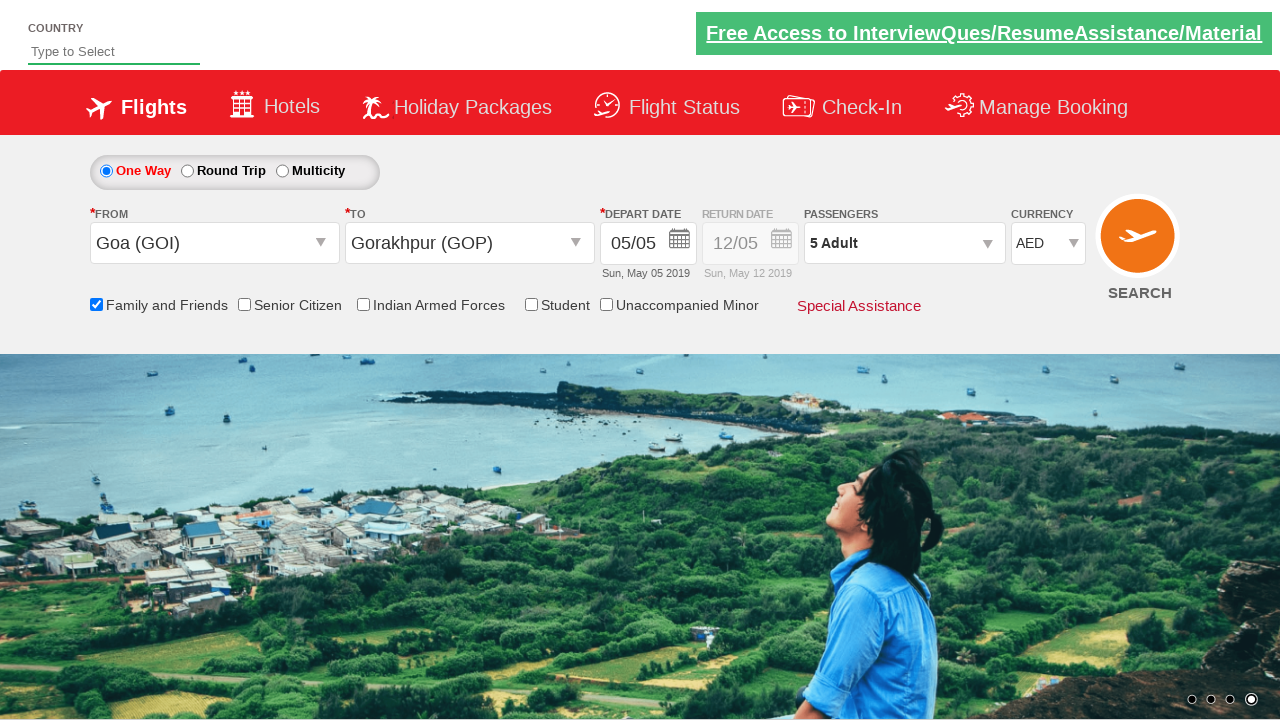

Clicked Find Flights button to submit the search at (1140, 245) on #ctl00_mainContent_btn_FindFlights
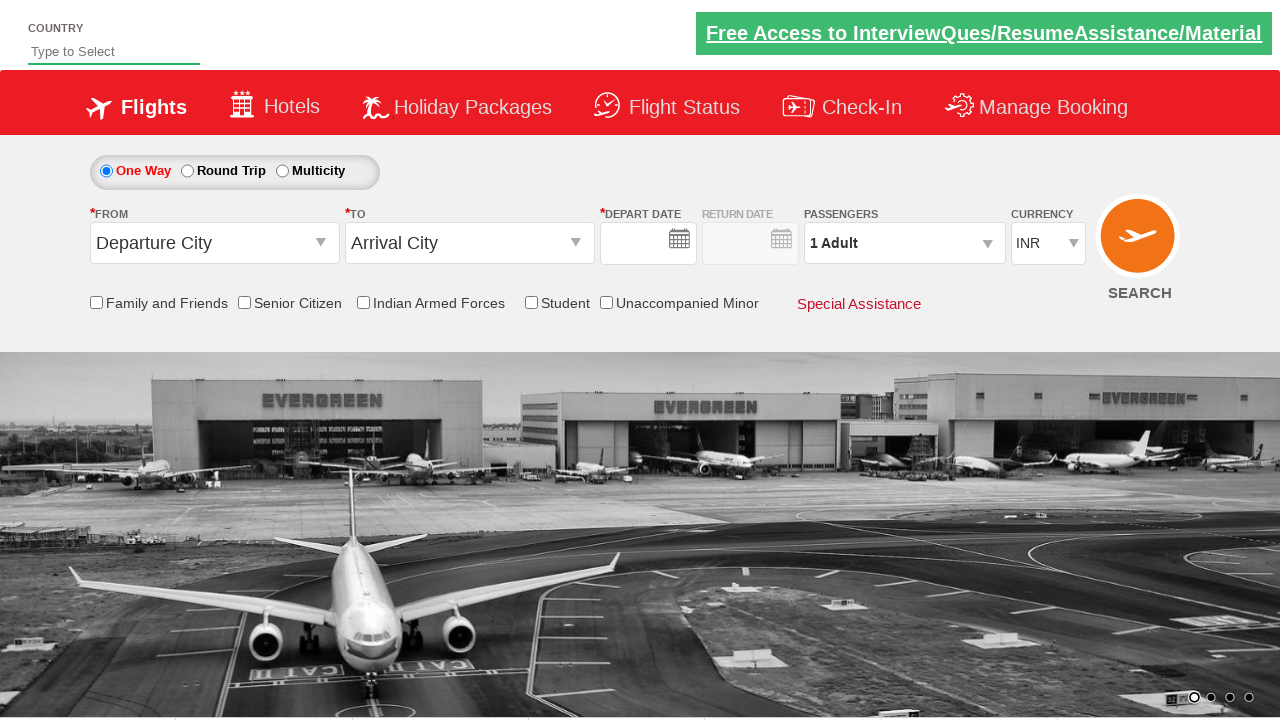

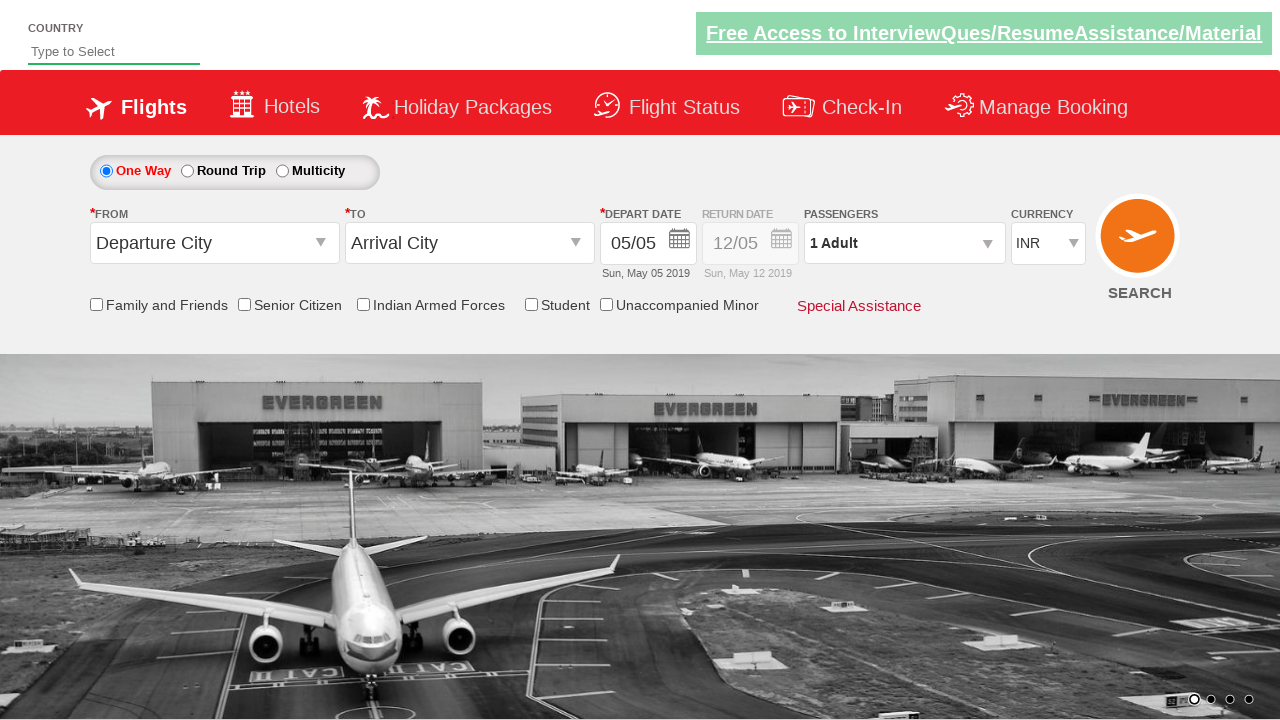